Tests a grocery e-commerce site by searching for products containing "ca", verifying the product count, adding items to cart by clicking buttons, and verifying the brand logo text displays "GREENKART".

Starting URL: https://rahulshettyacademy.com/seleniumPractise/#/

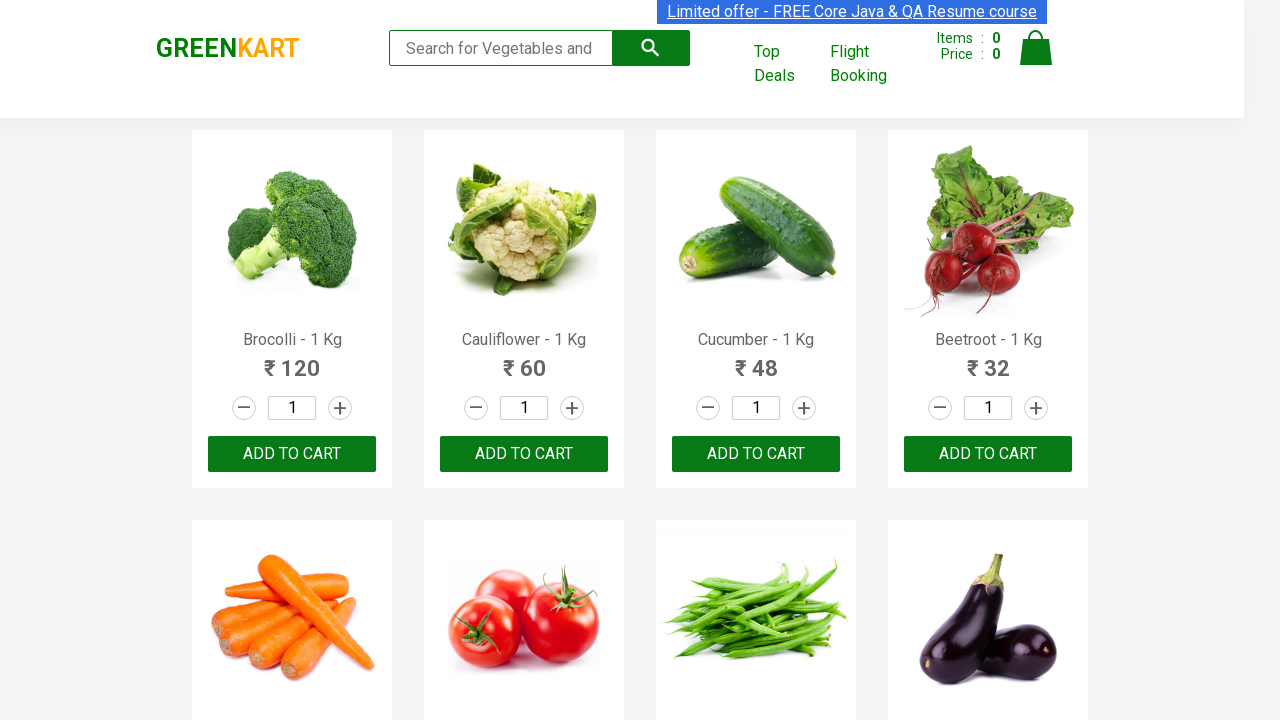

Filled search field with 'ca' on .search-keyword
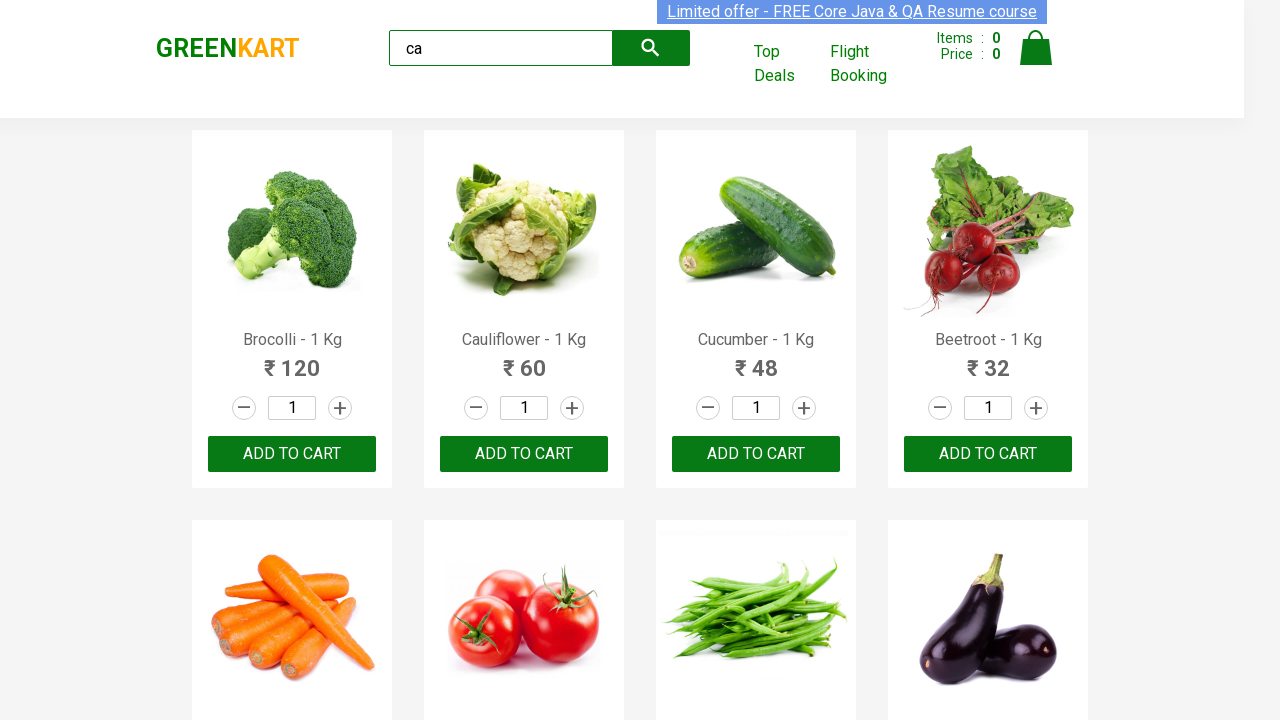

Waited 2 seconds for products to load
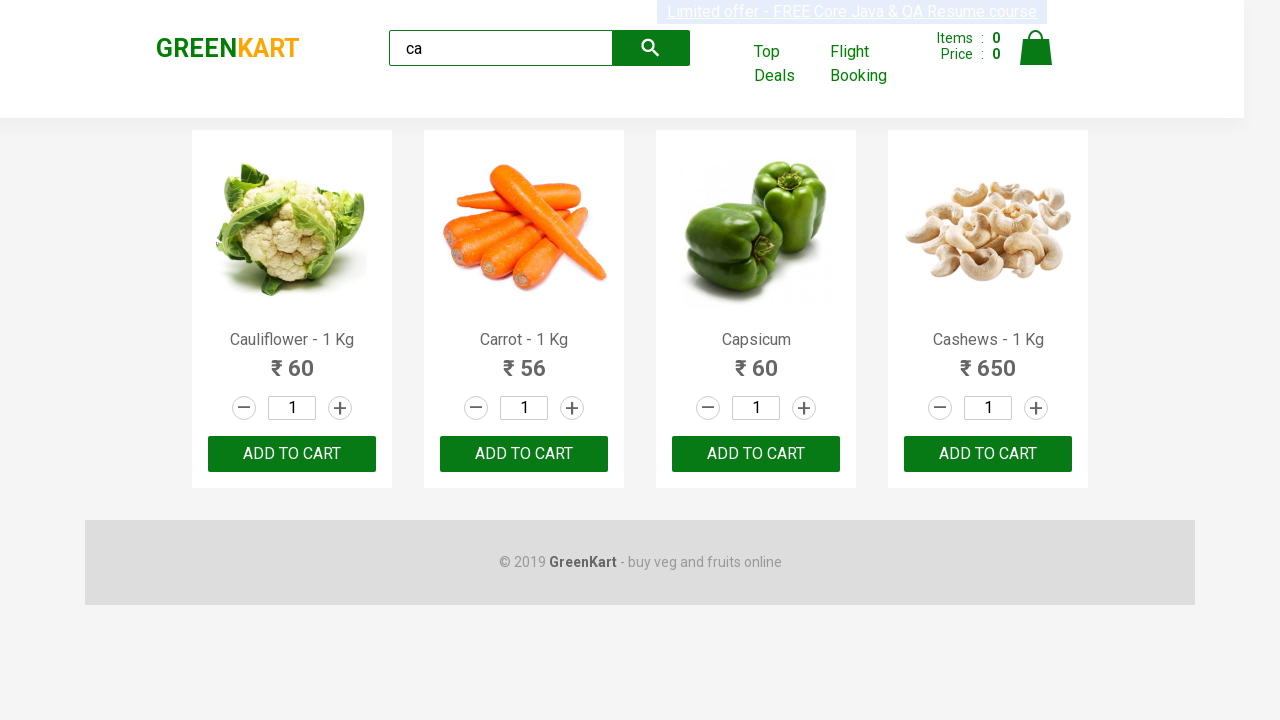

Products loaded and visible on page
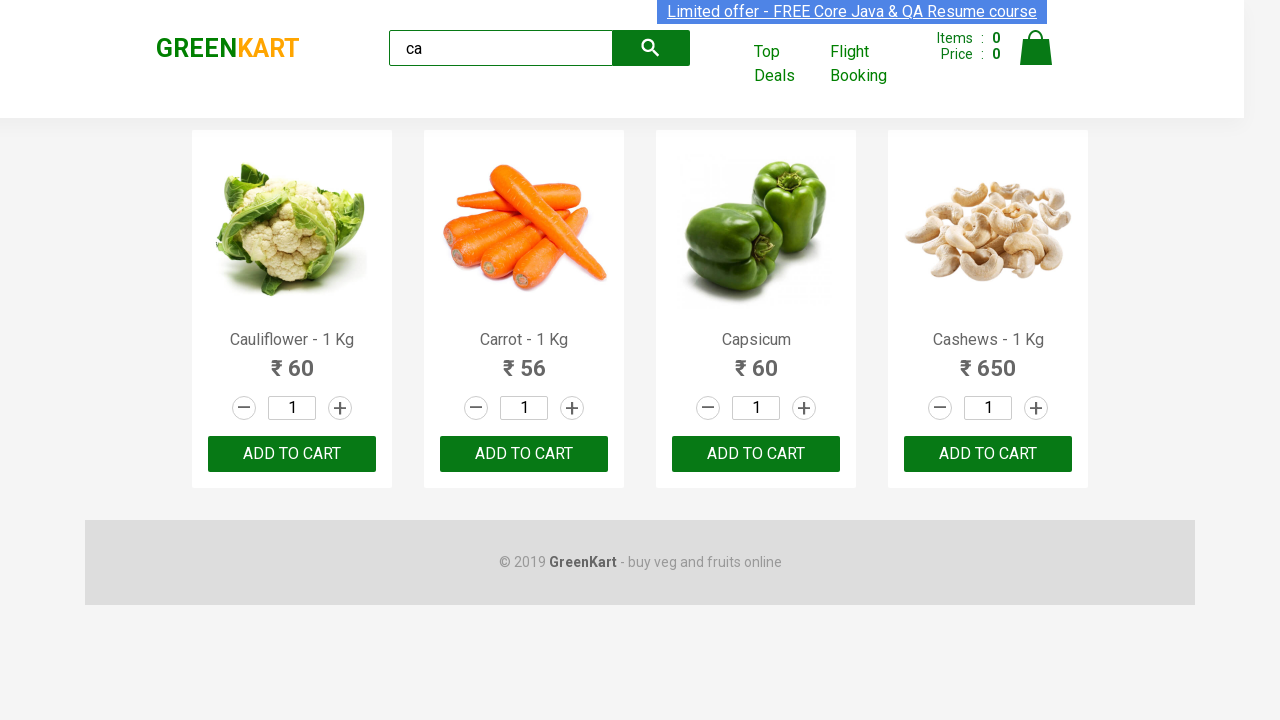

Clicked ADD TO CART on 3rd product using nth-child selector at (756, 454) on :nth-child(3) > .product-action > button
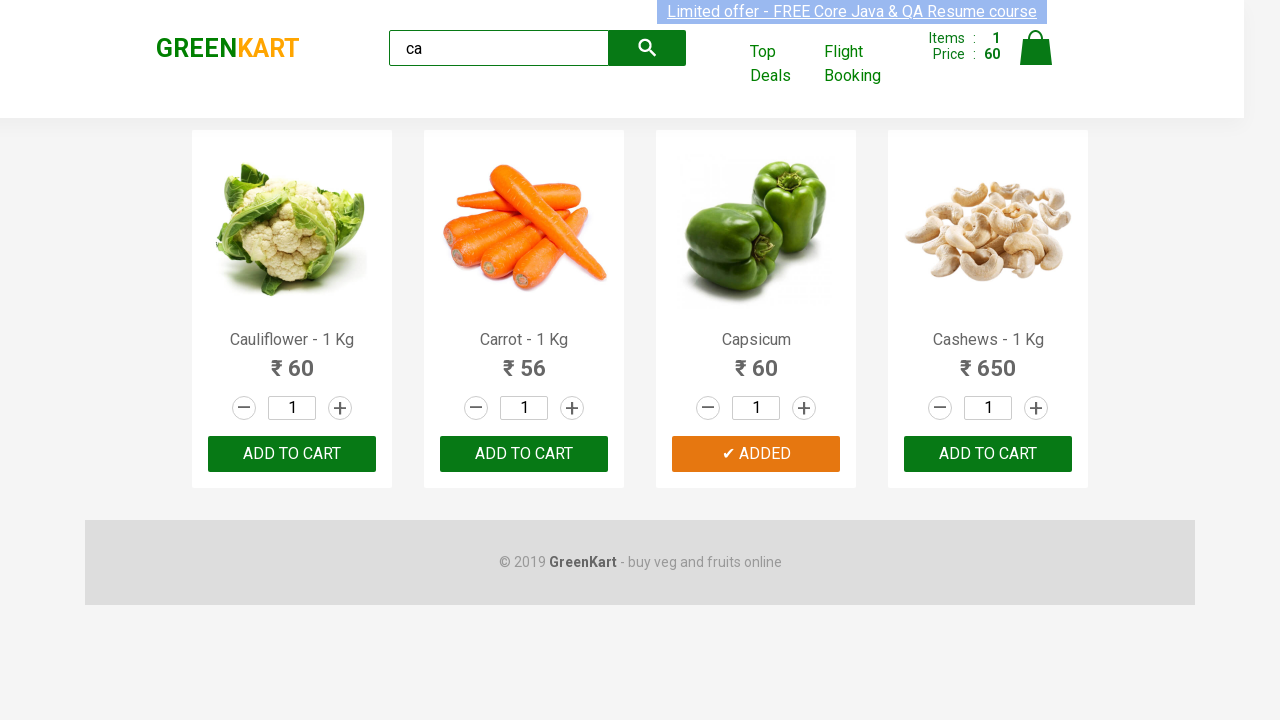

Clicked ADD TO CART on 3rd visible product at (756, 454) on .products .product >> nth=2 >> button >> internal:has-text="ADD TO CART"i
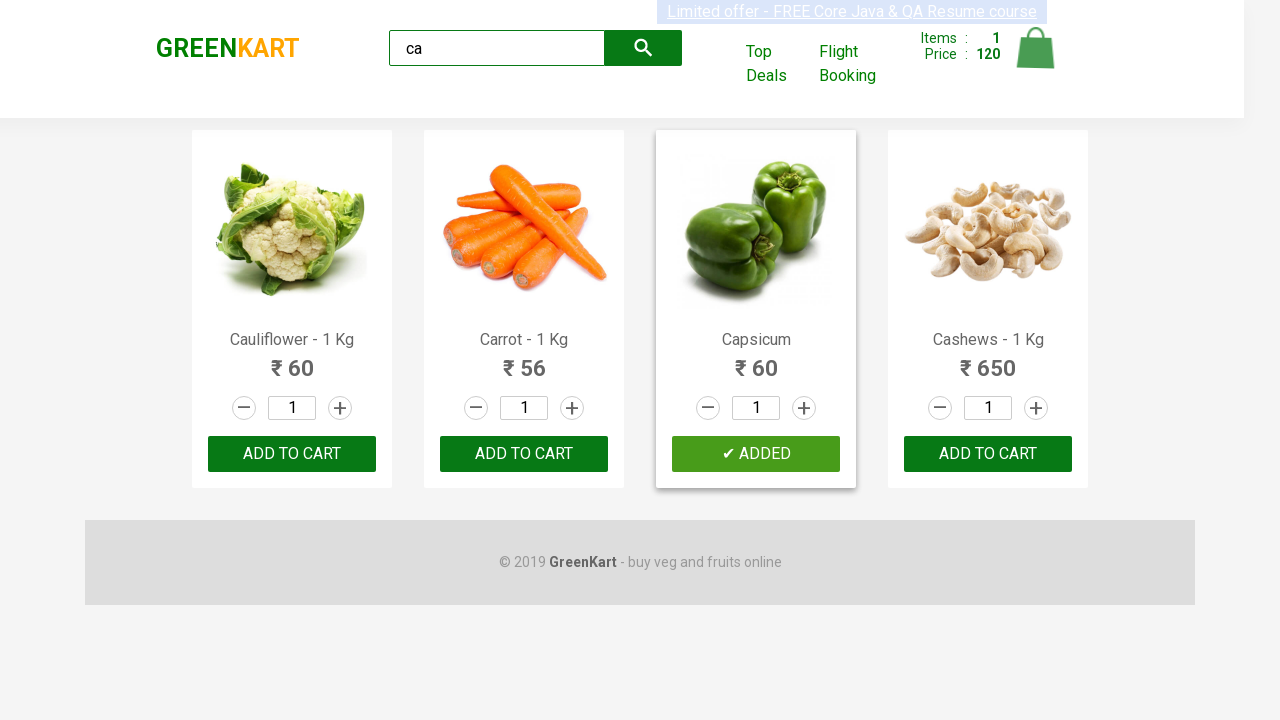

Found 4 products to search through for Cashews
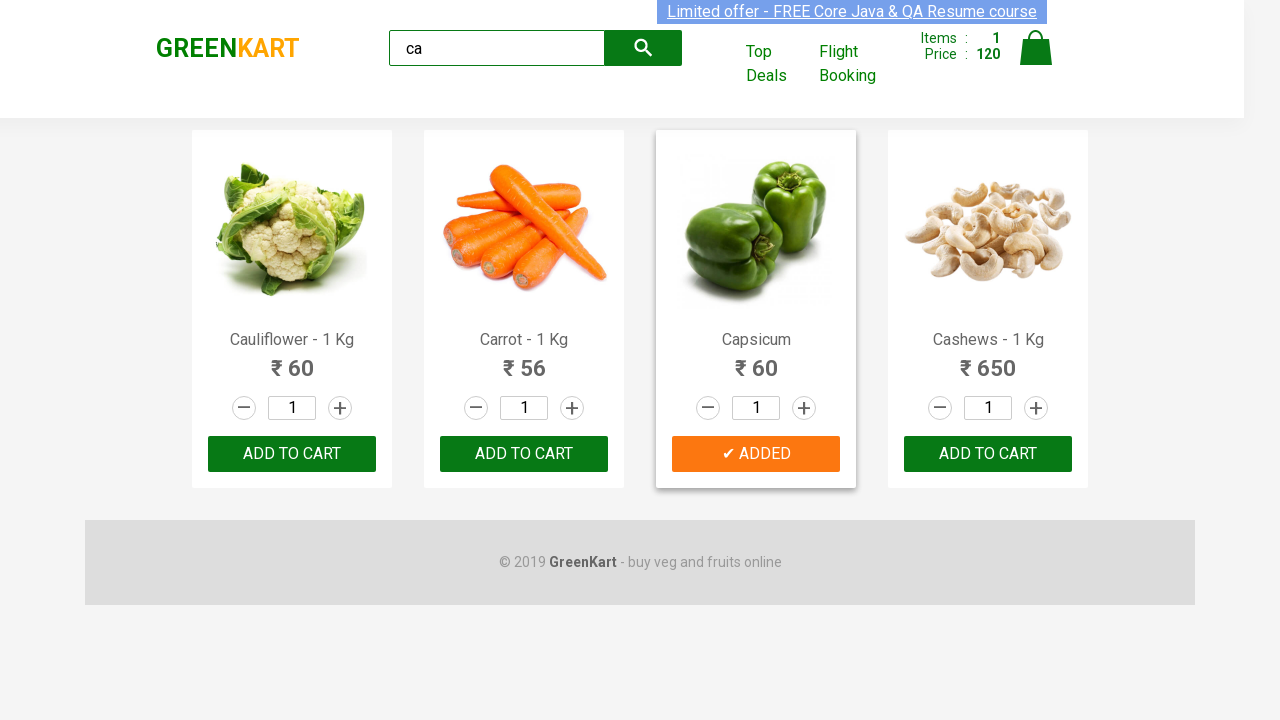

Clicked ADD TO CART for Cashews product at index 3 at (988, 454) on .products .product >> nth=3 >> button
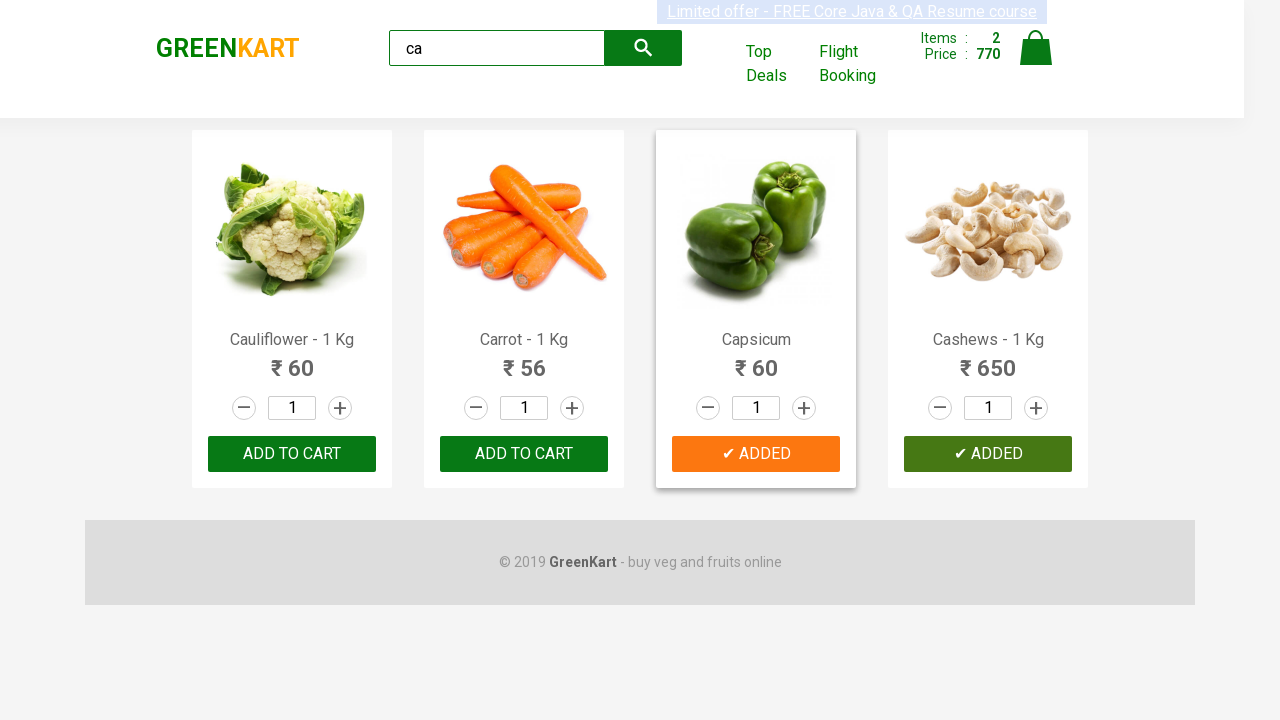

Brand logo element loaded and visible
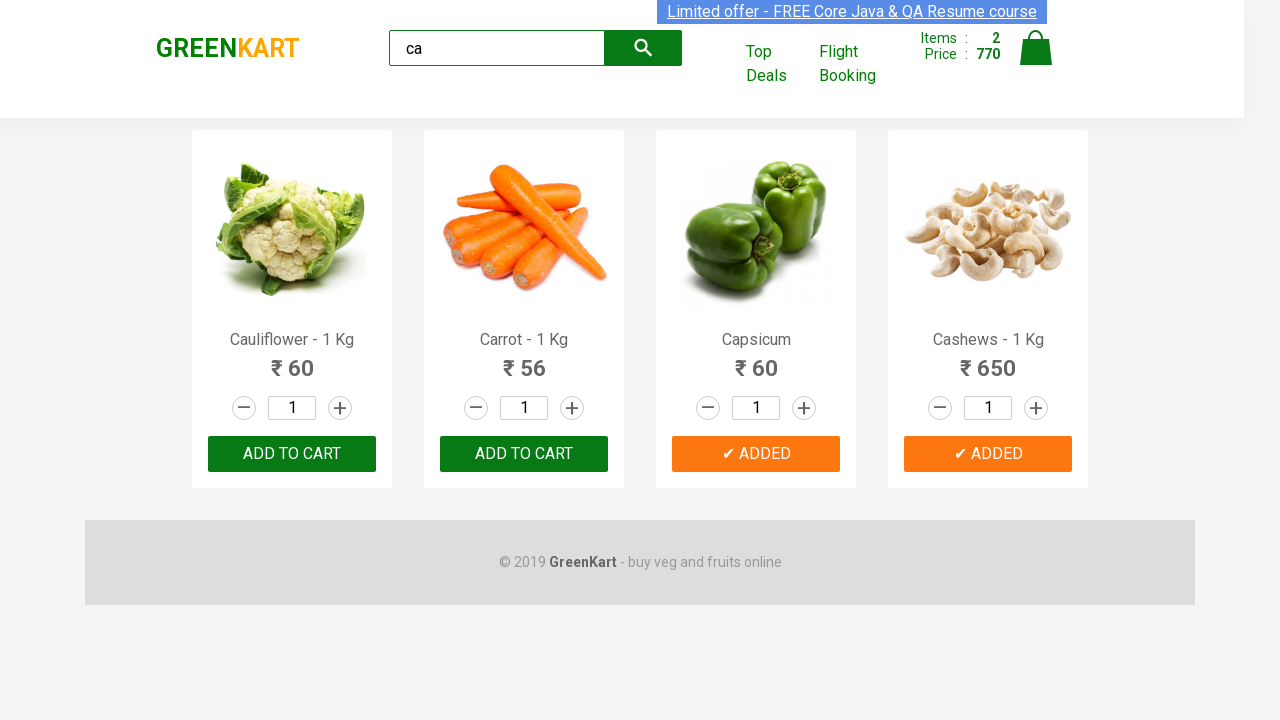

Verified brand logo displays 'GREENKART'
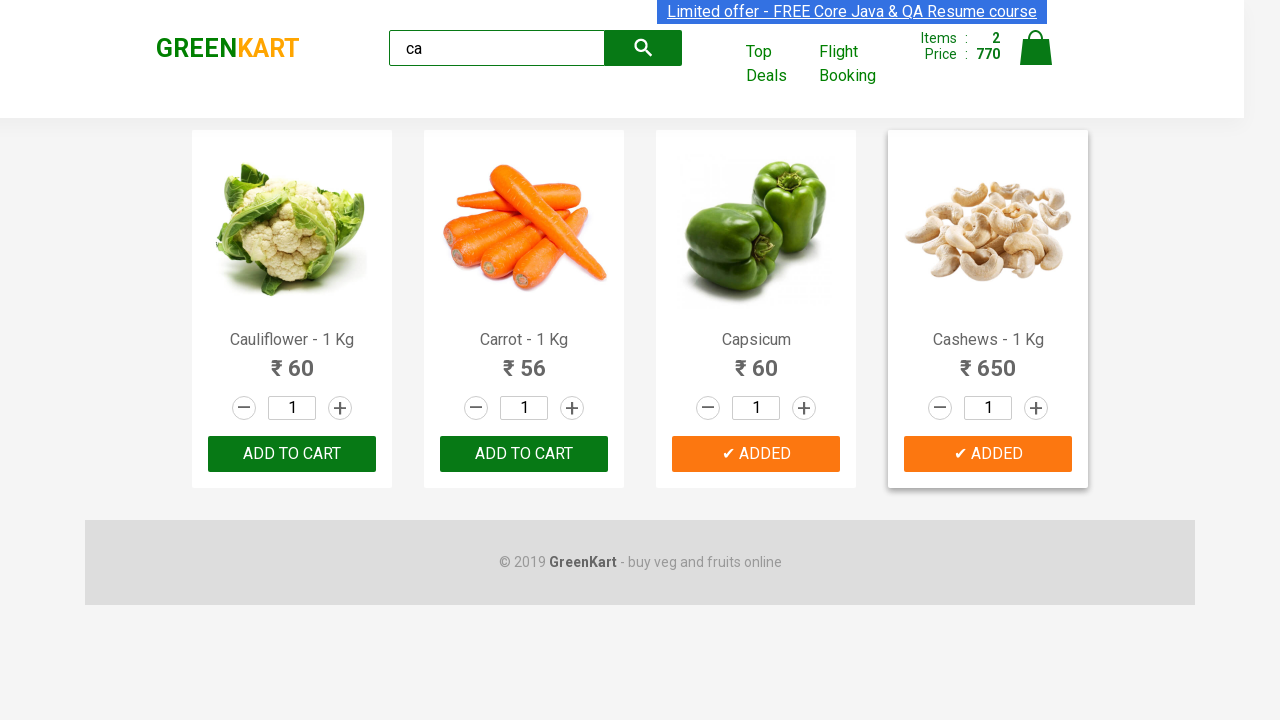

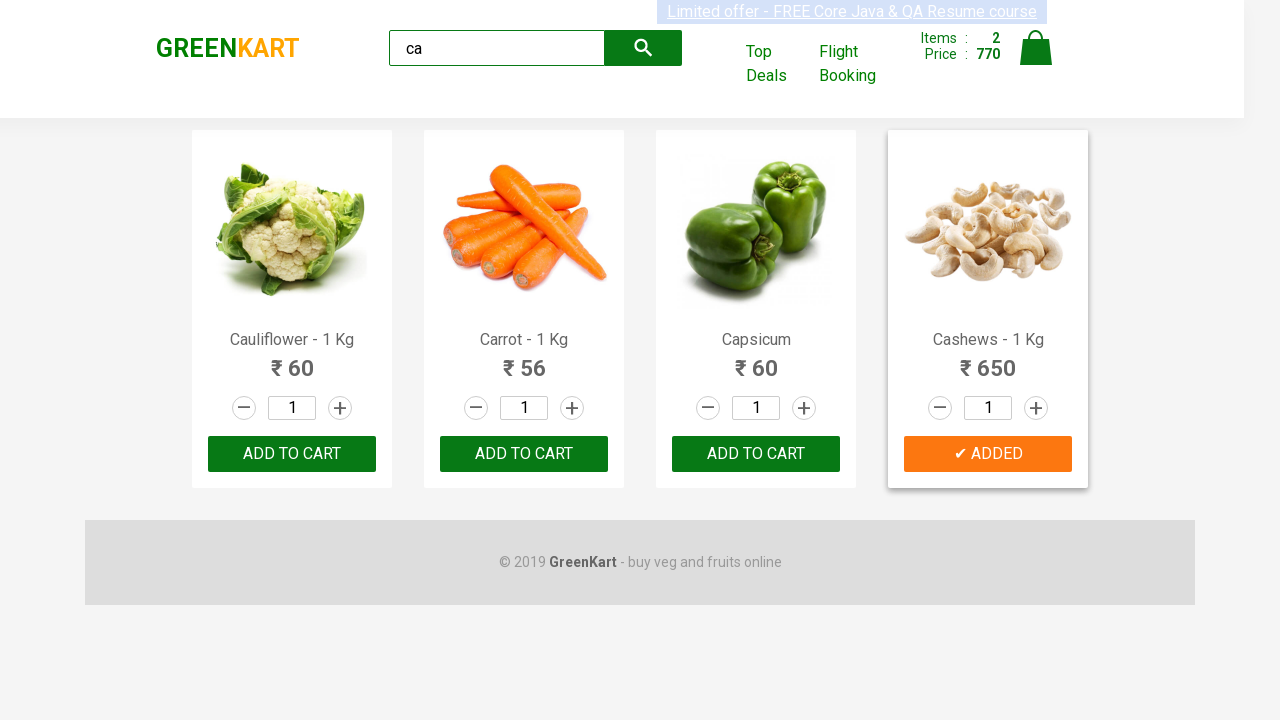